Tests the signup page by filling the name input field and verifying the page title matches expected value

Starting URL: https://freelance-learn-automation.vercel.app/signup

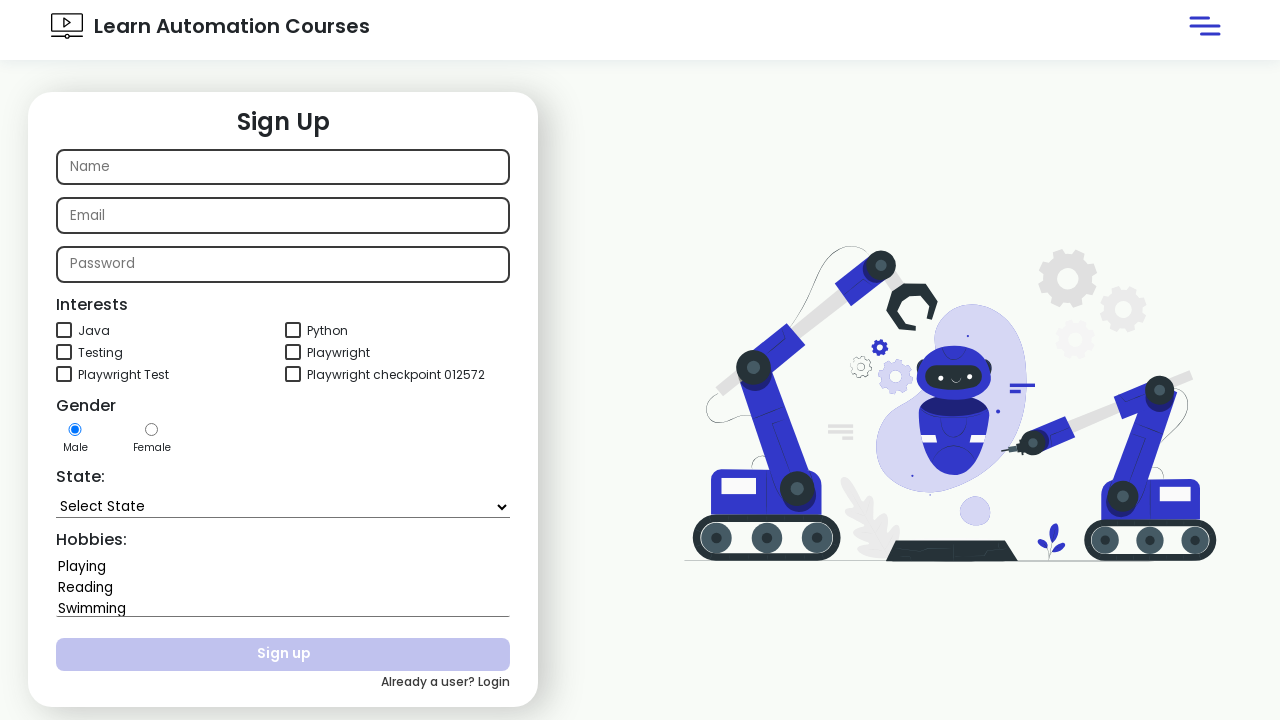

Filled name input field with 'tom44' on input#name
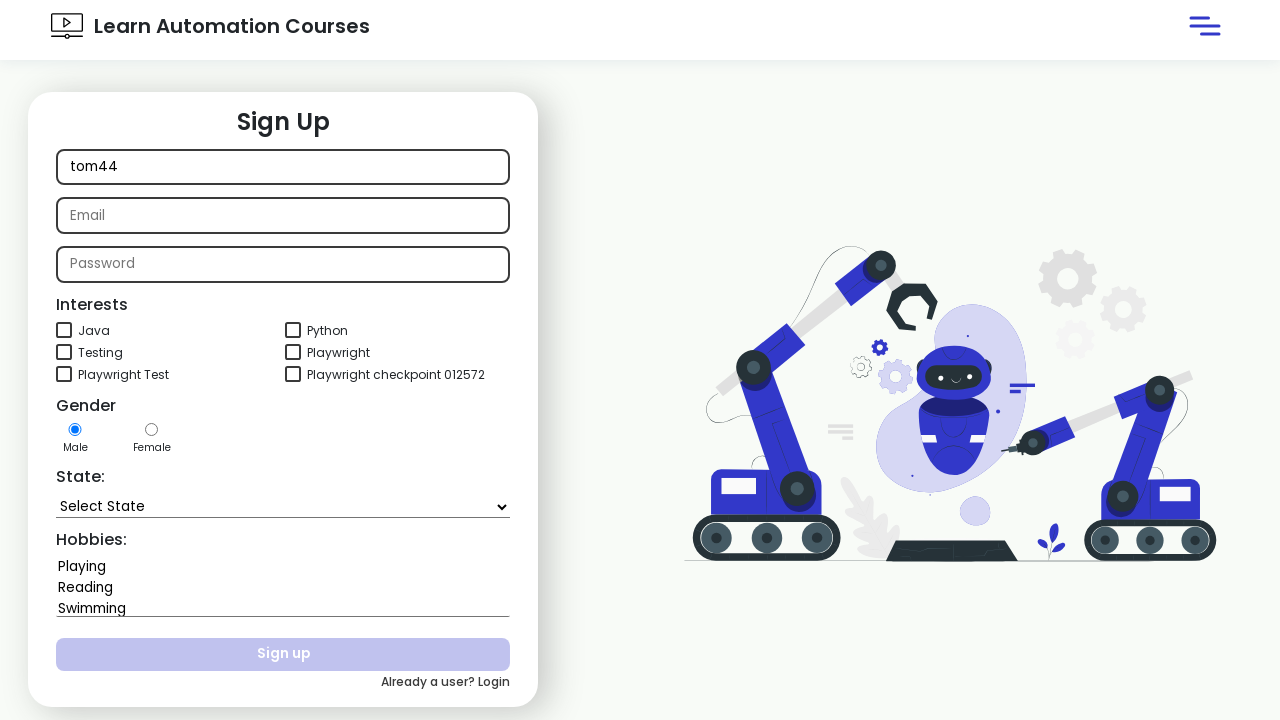

Verified page title matches 'Learn Automation Courses'
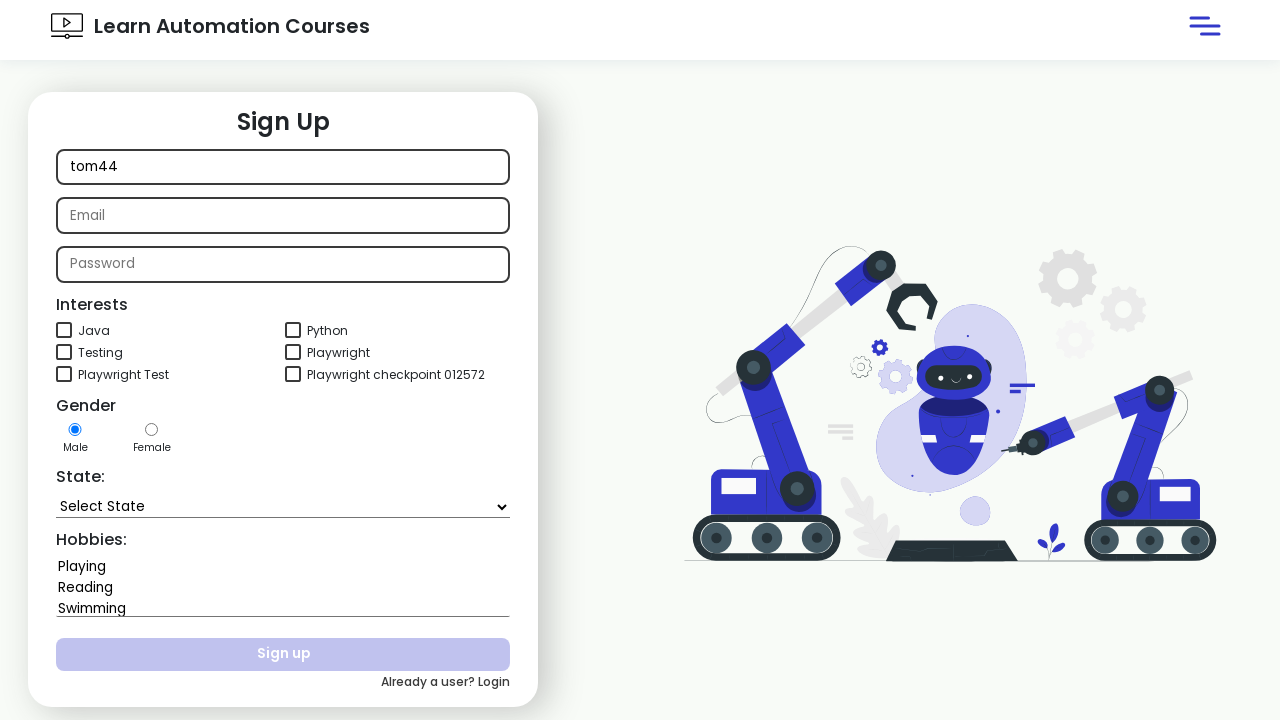

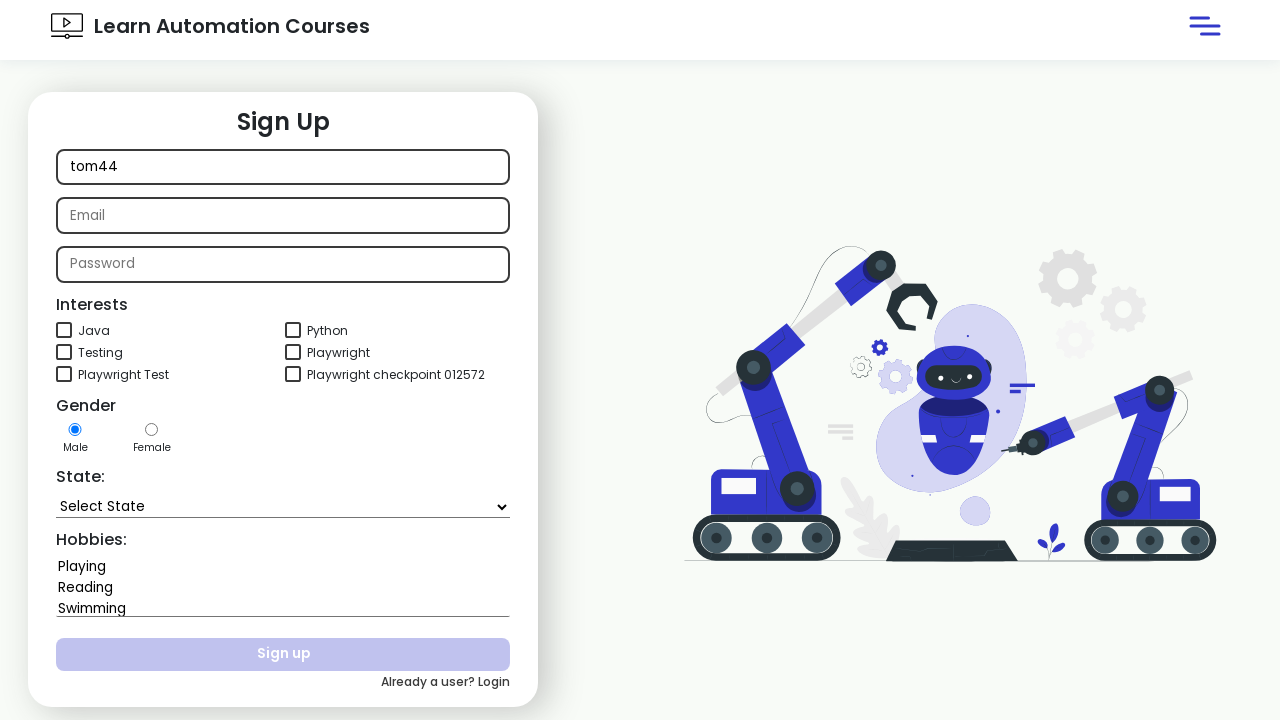